Tests entering text in a JavaScript prompt dialog and accepting it

Starting URL: https://automationfc.github.io/basic-form/index.html

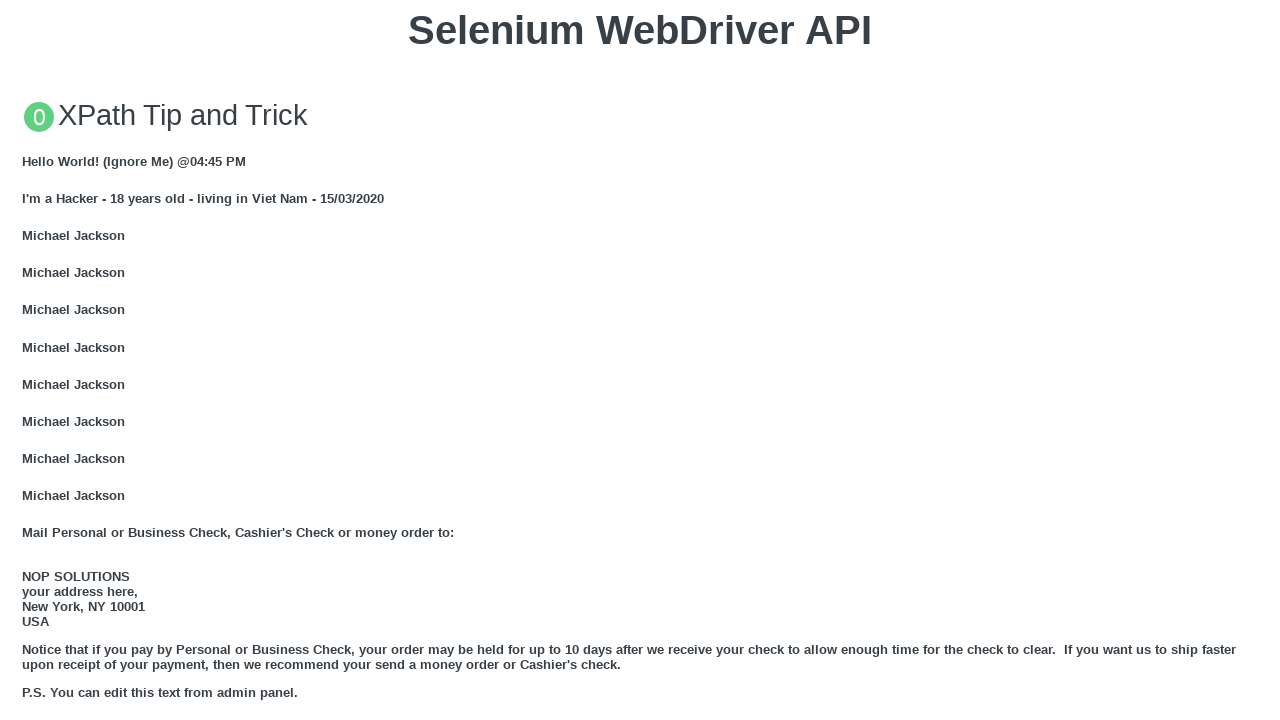

Set up dialog handler to accept prompt with text 'autoTest'
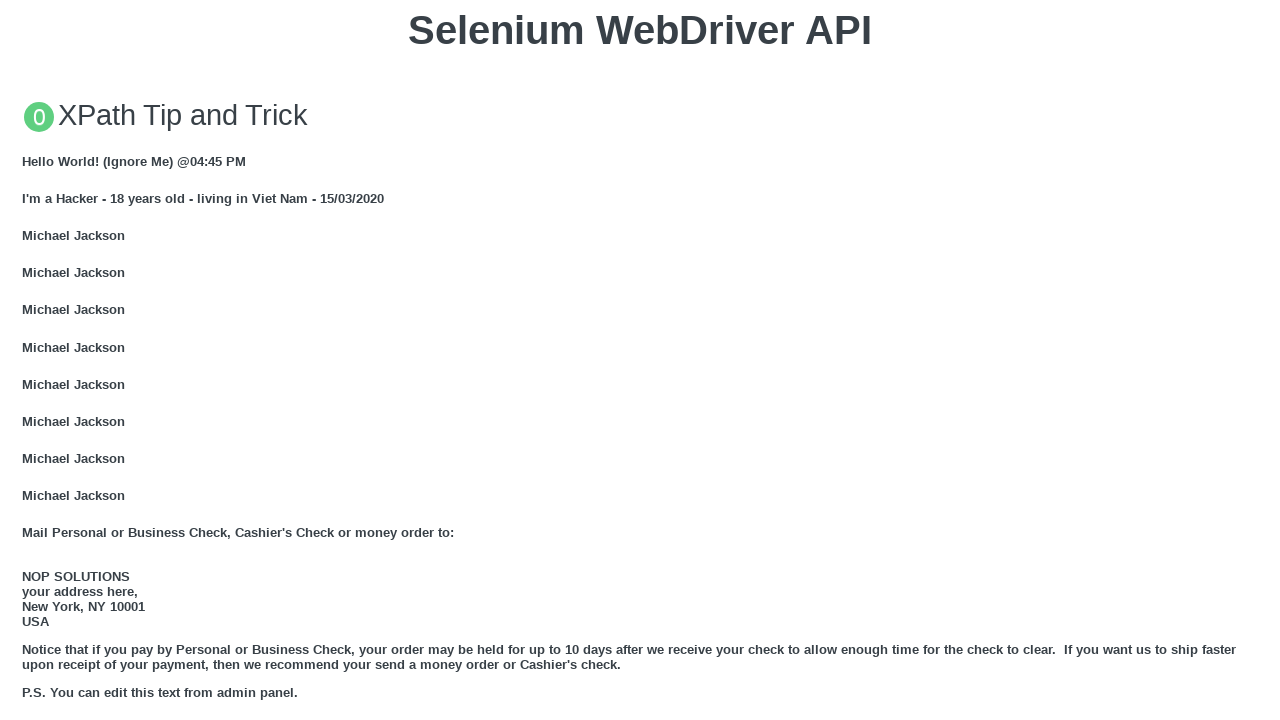

Clicked button to trigger JavaScript prompt dialog at (640, 360) on xpath=//button[text()='Click for JS Prompt']
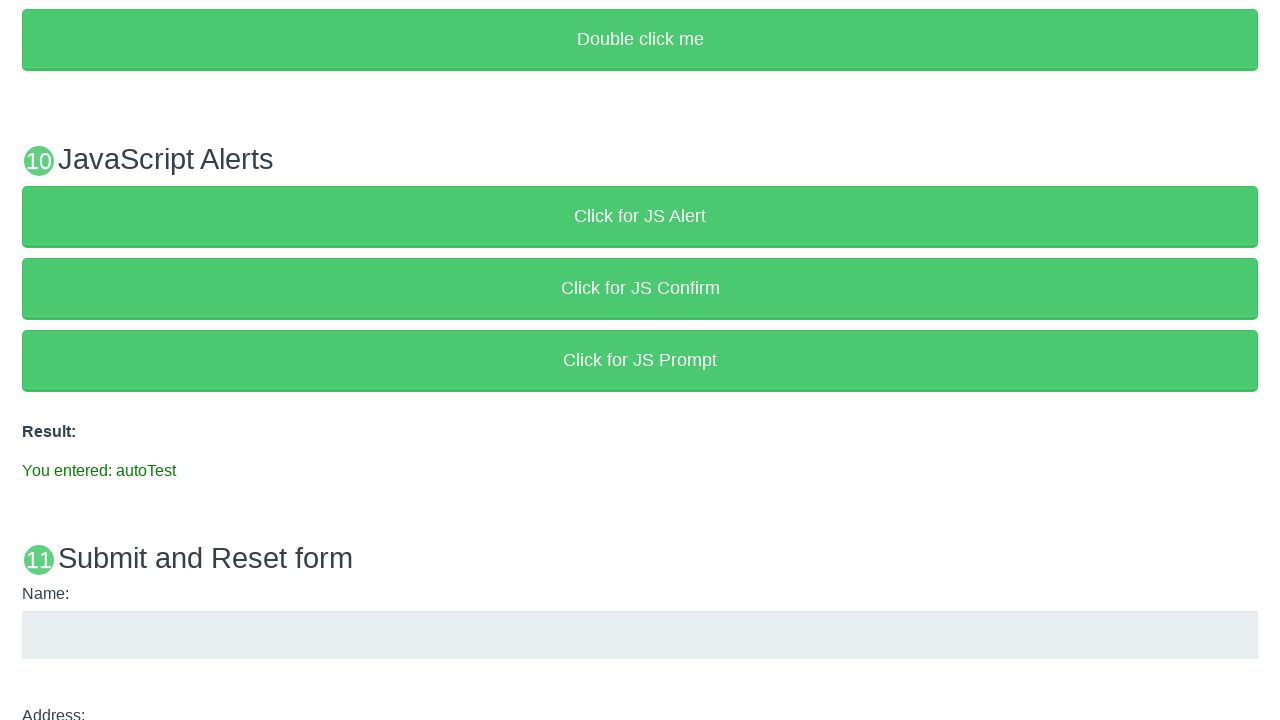

Result text appeared on page
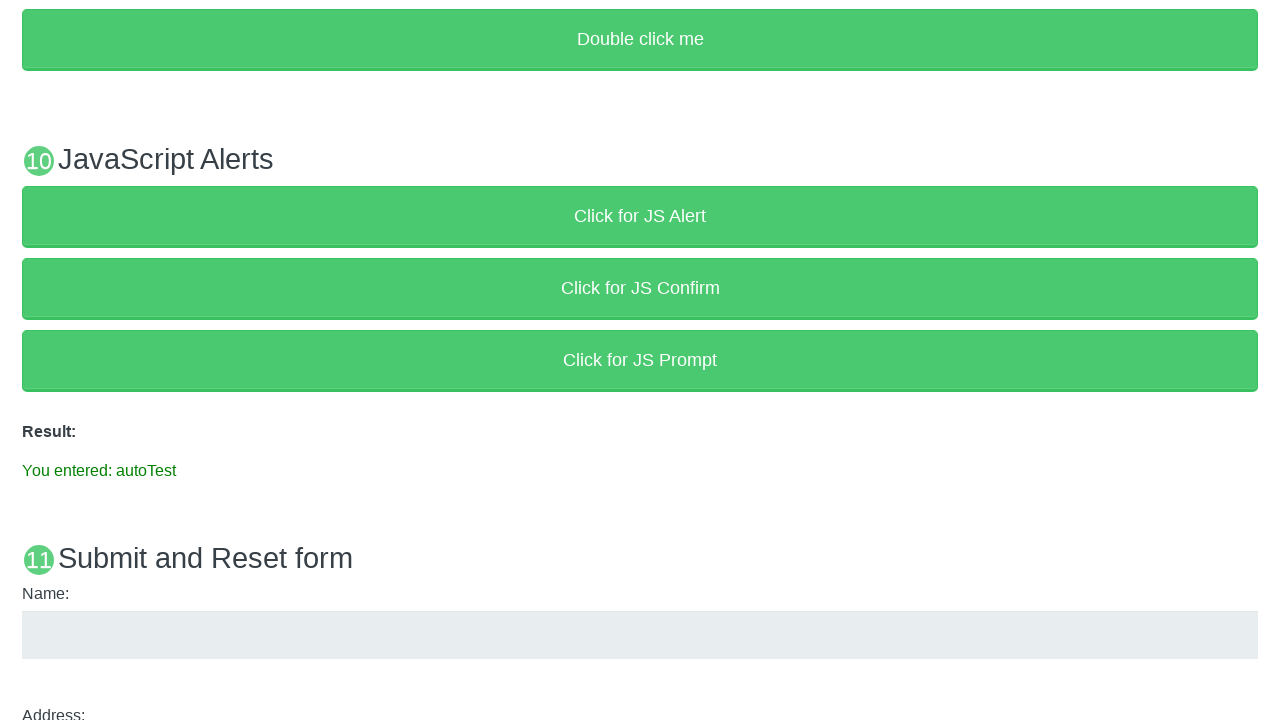

Verified result text matches 'You entered: autoTest'
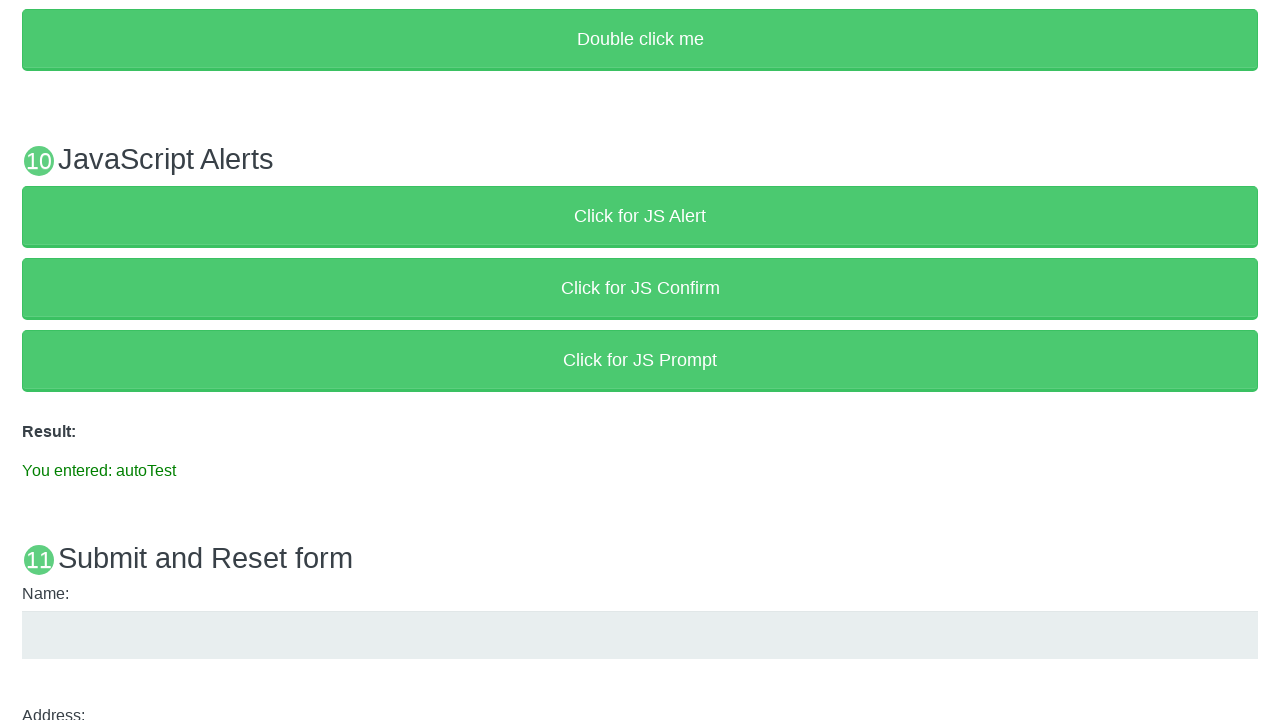

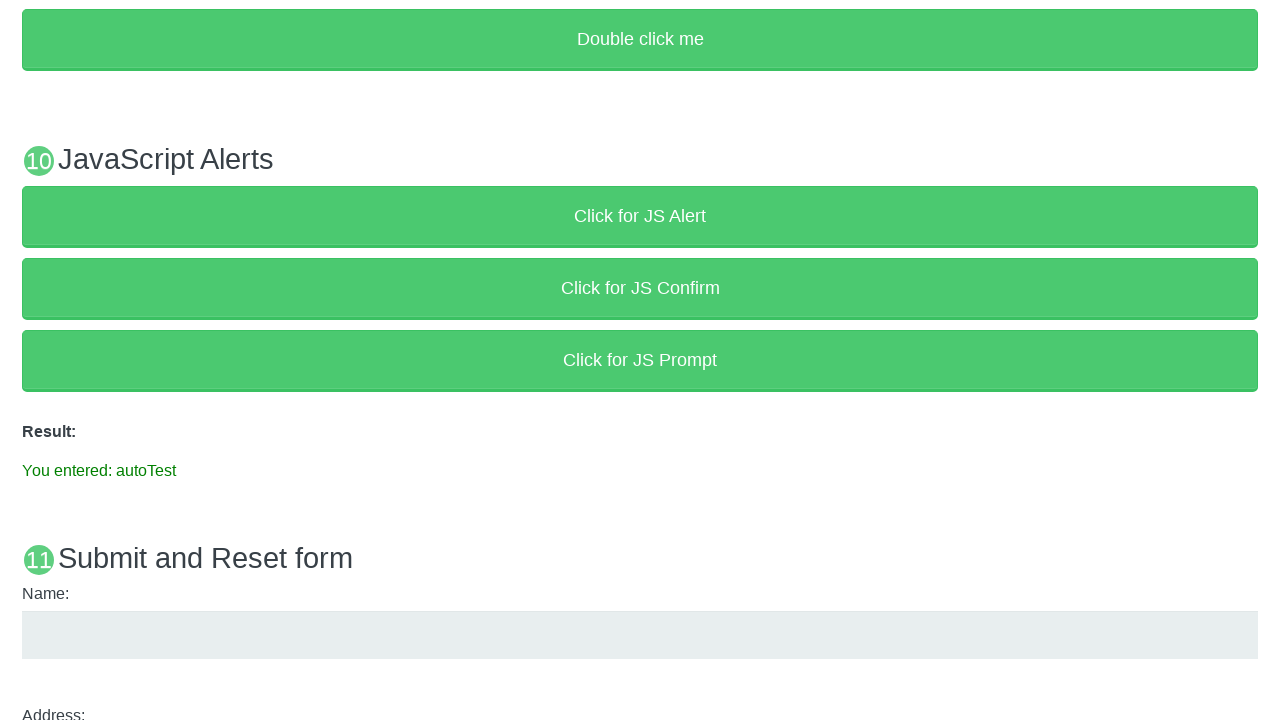